Navigates to the Automation Practice page and verifies that footer links are present and accessible

Starting URL: https://www.rahulshettyacademy.com/AutomationPractice/

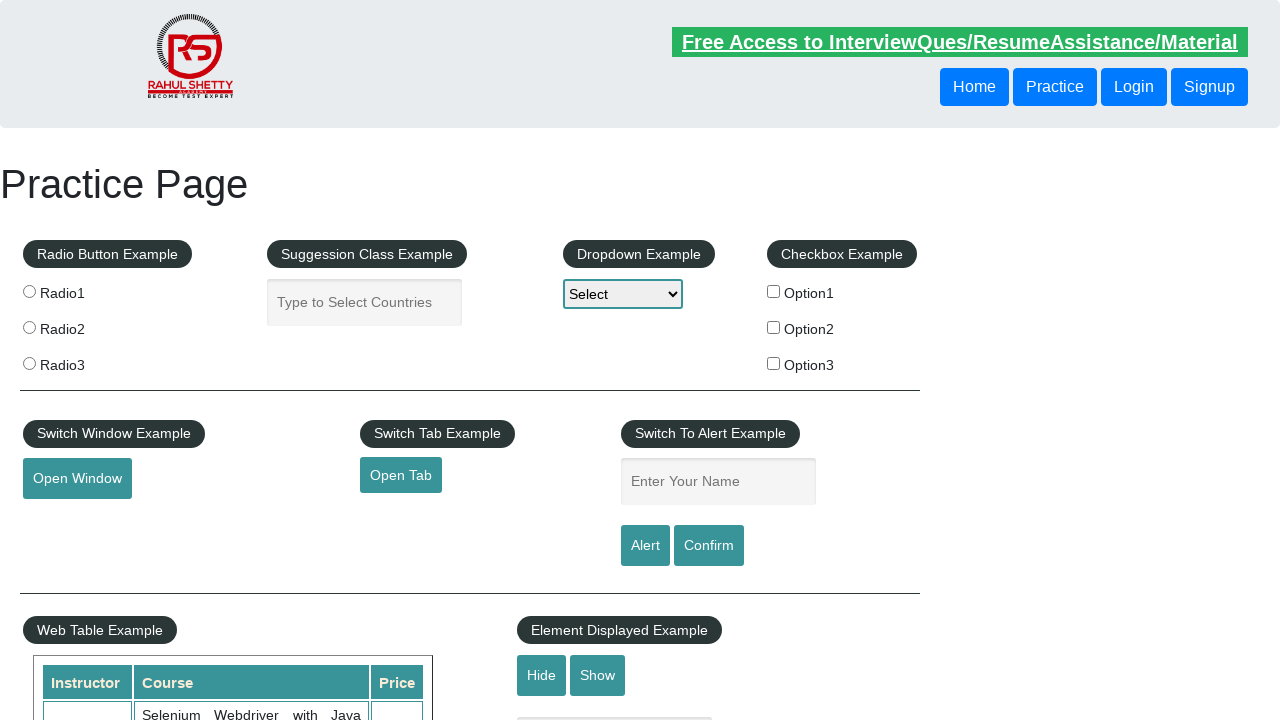

Navigated to Automation Practice page
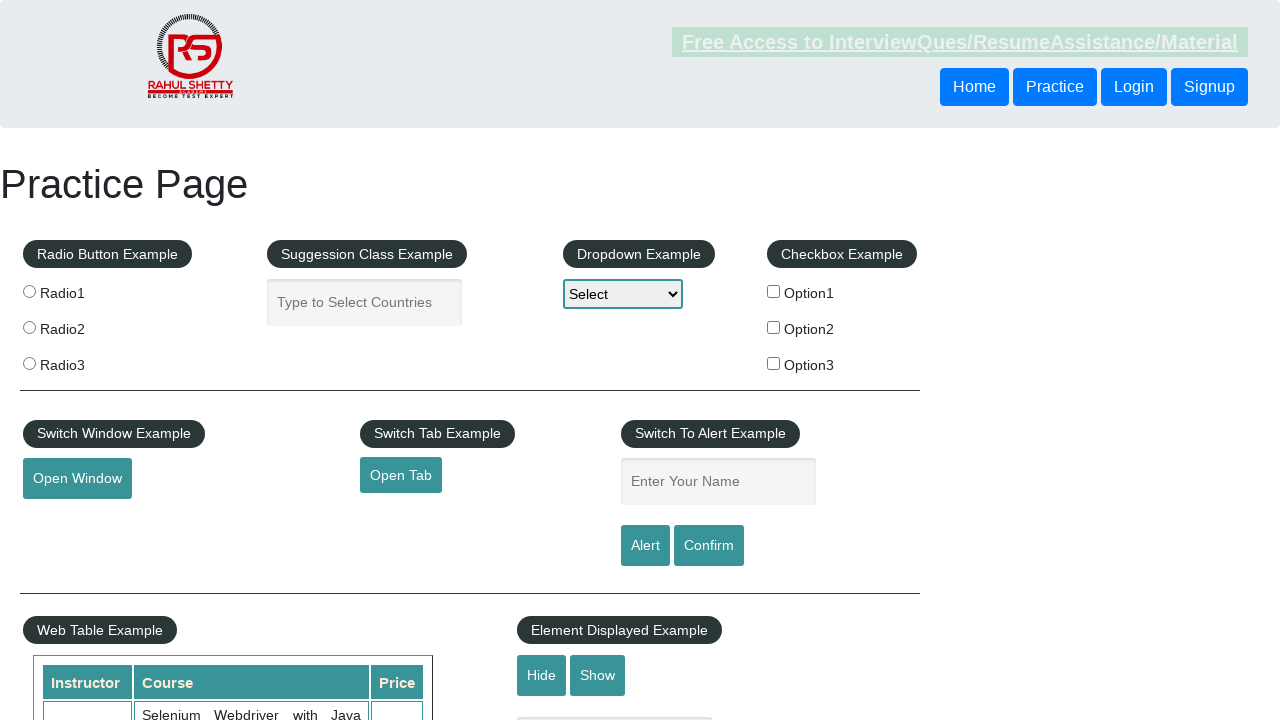

Footer links selector found and page loaded
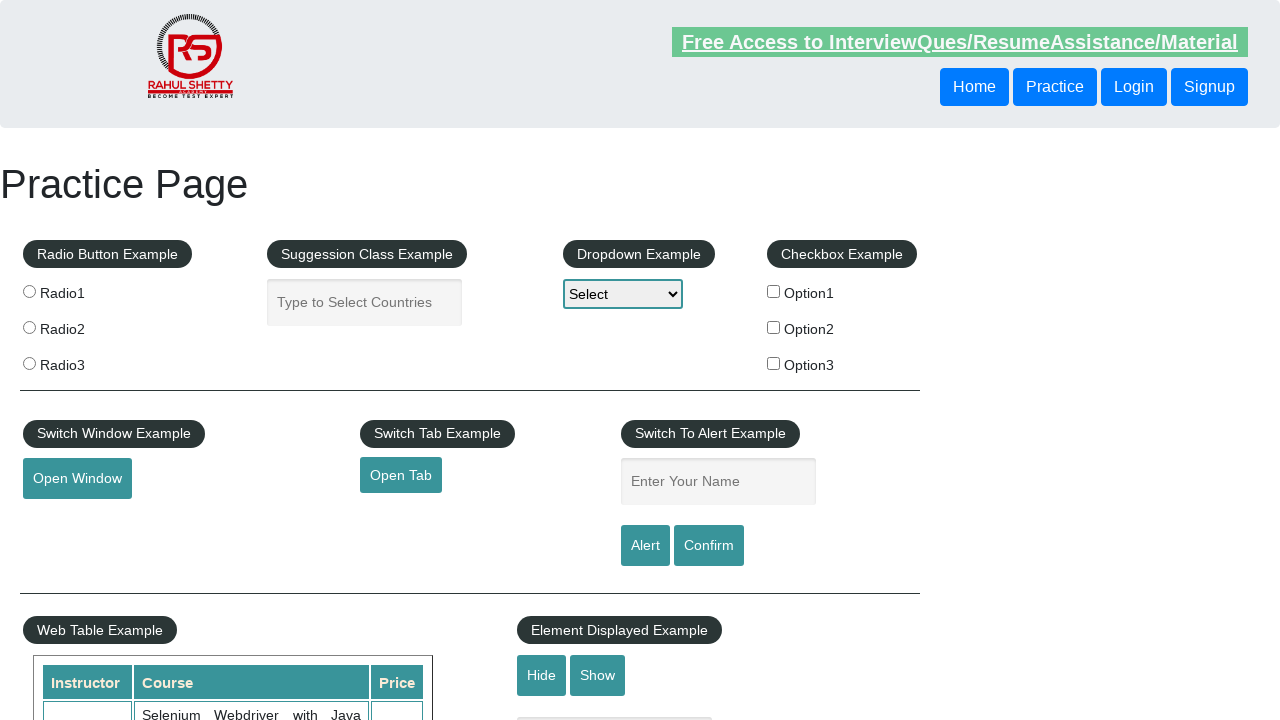

Located all footer links on the page
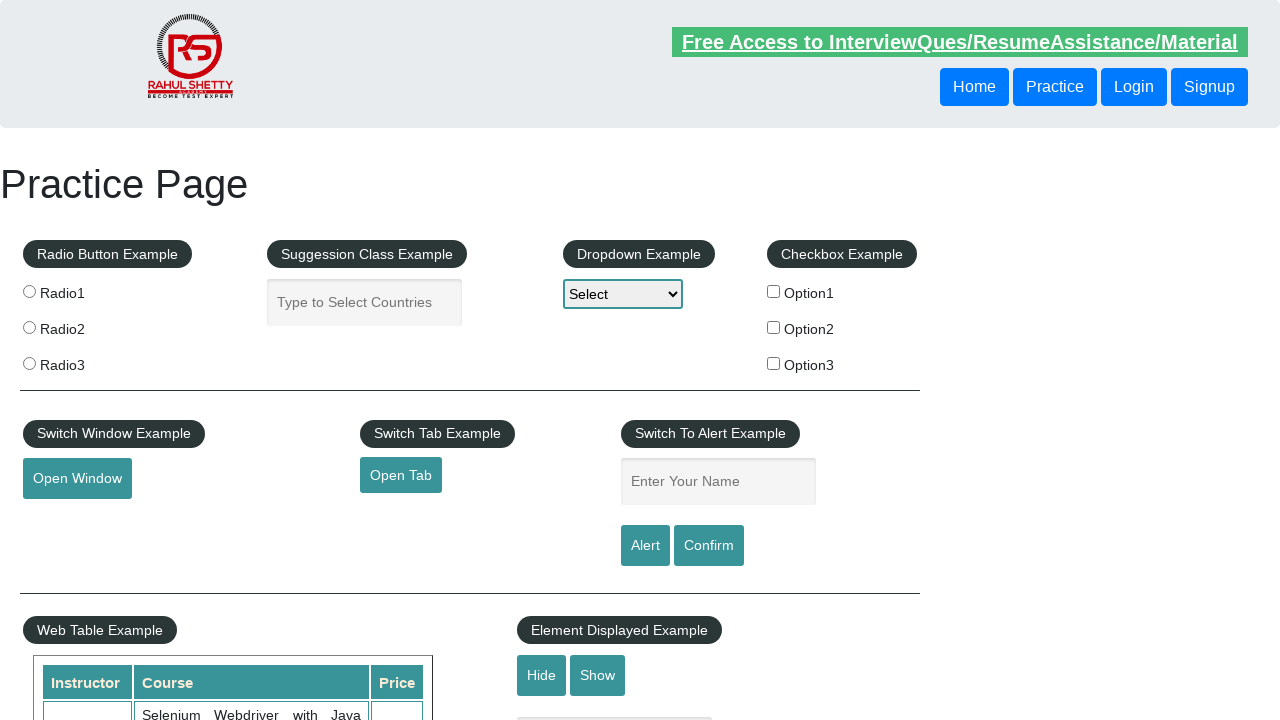

Verified 20 footer links are present
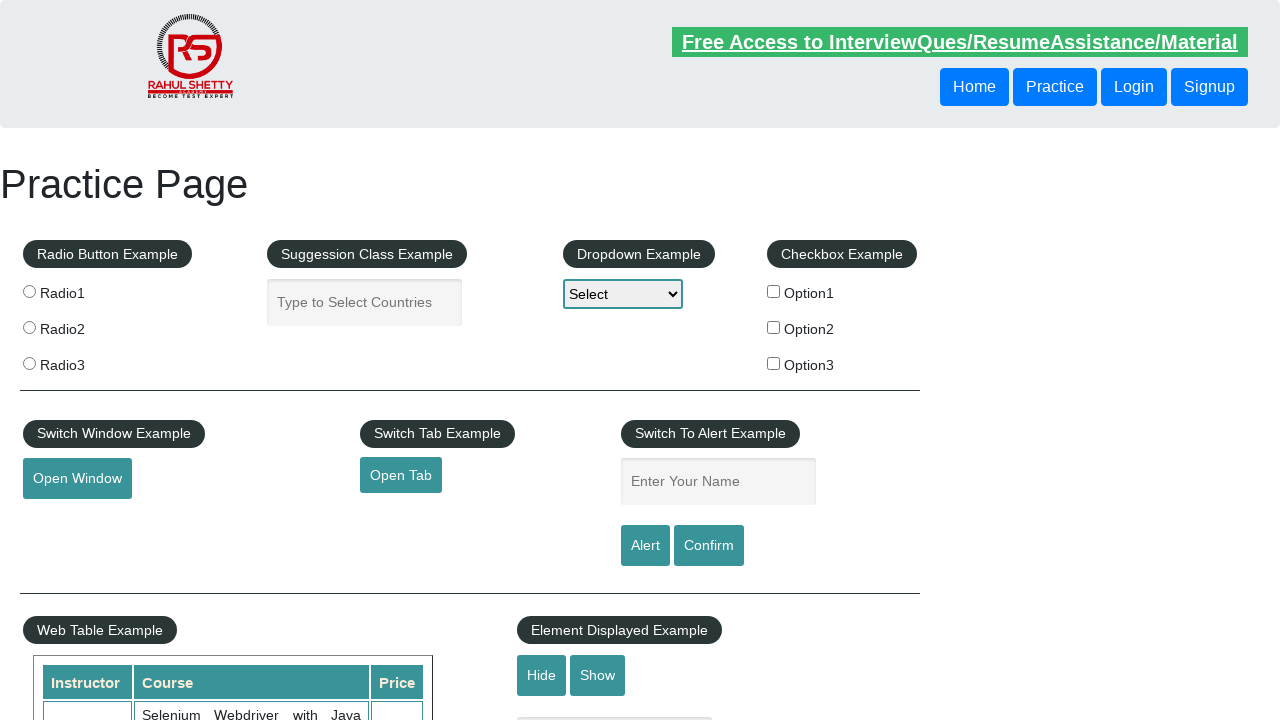

Located first footer link
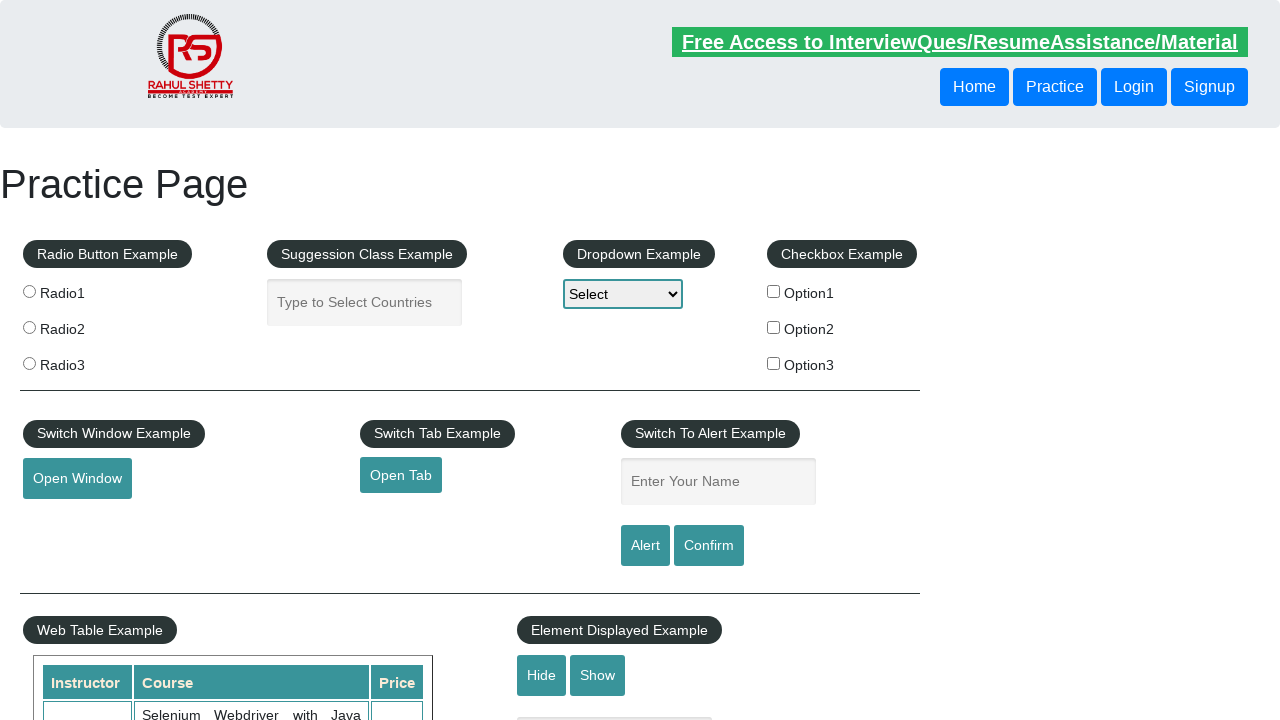

Retrieved href attribute: #
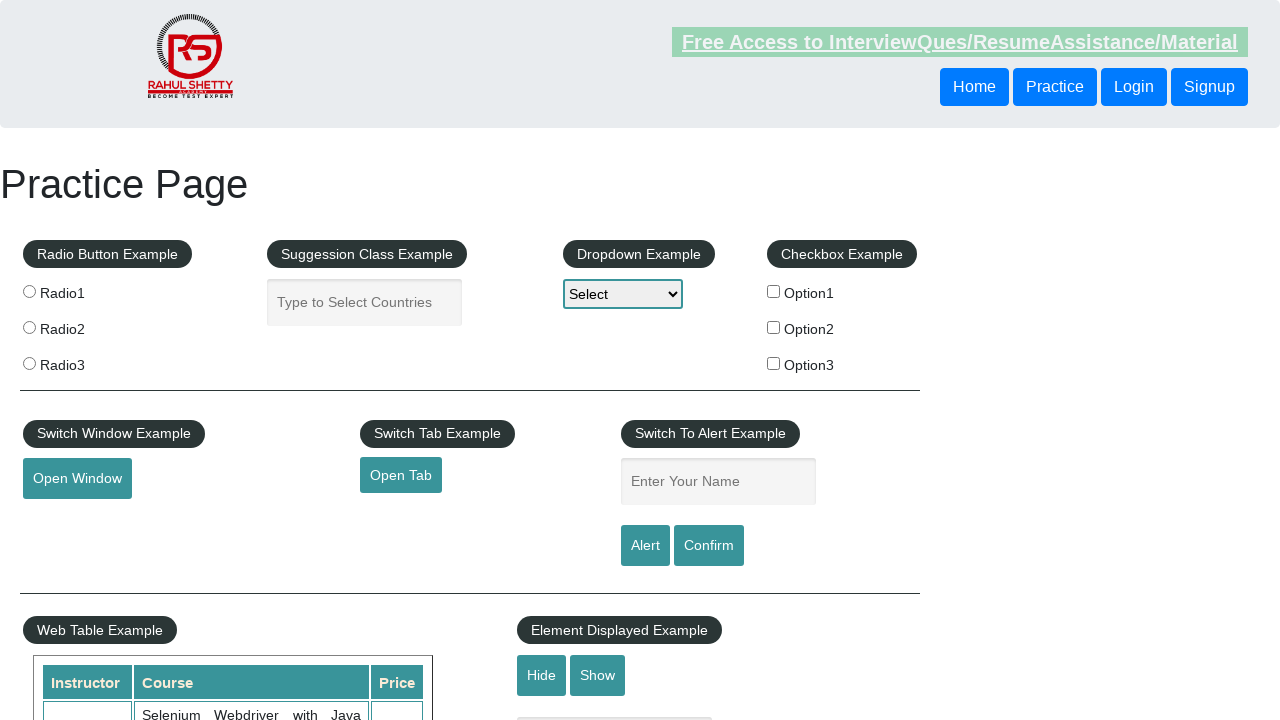

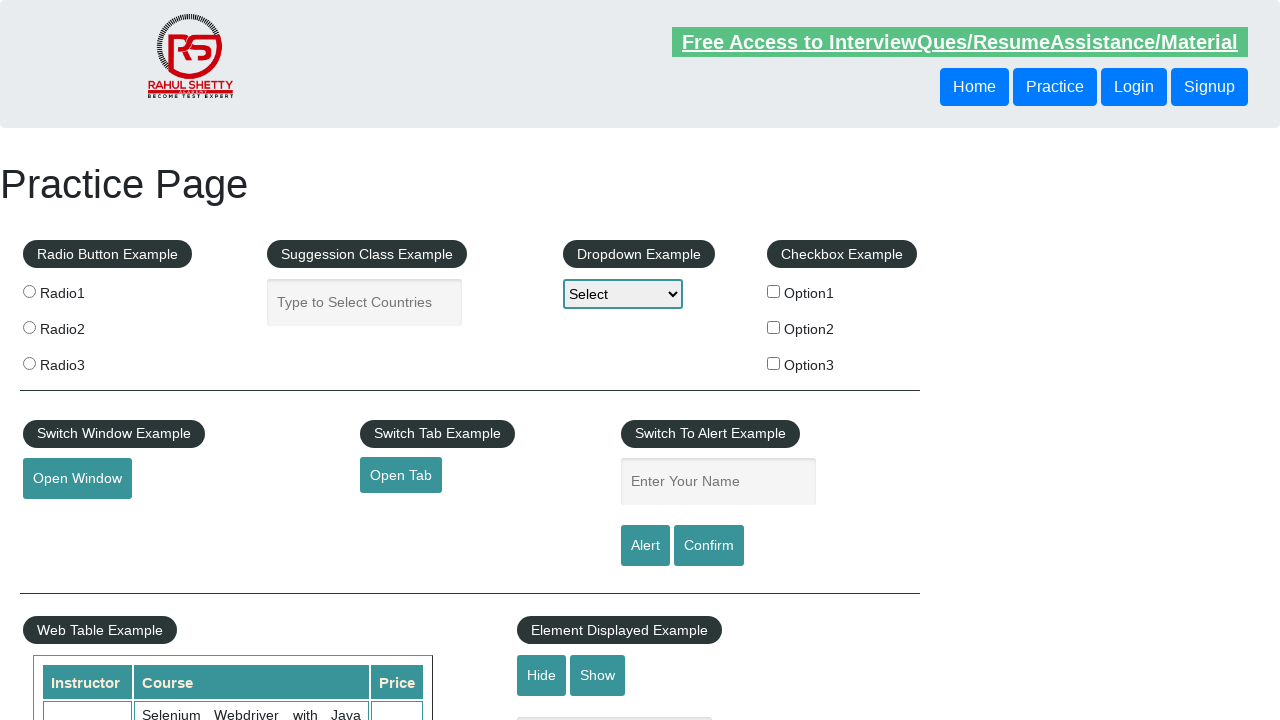